Verifies that the sum of values in a table column matches the displayed total amount by extracting and calculating table data

Starting URL: https://rahulshettyacademy.com/AutomationPractice/

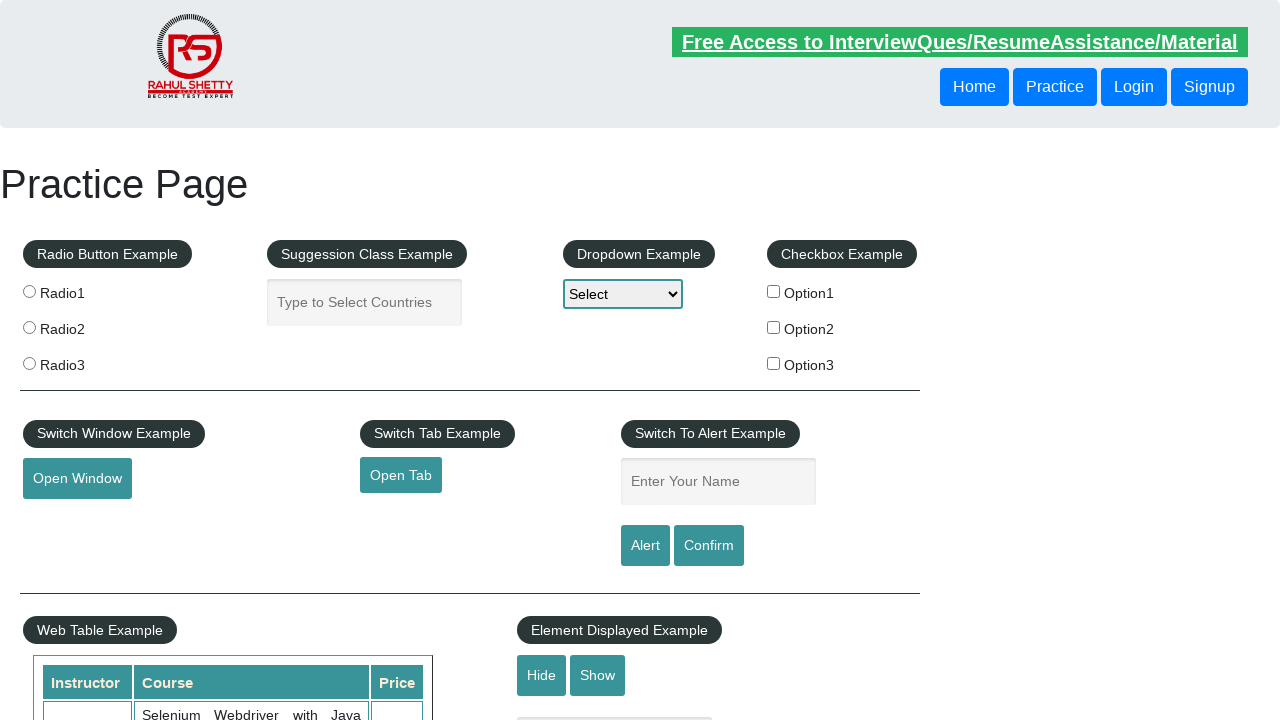

Waited for table with class 'tableFixHead' to load
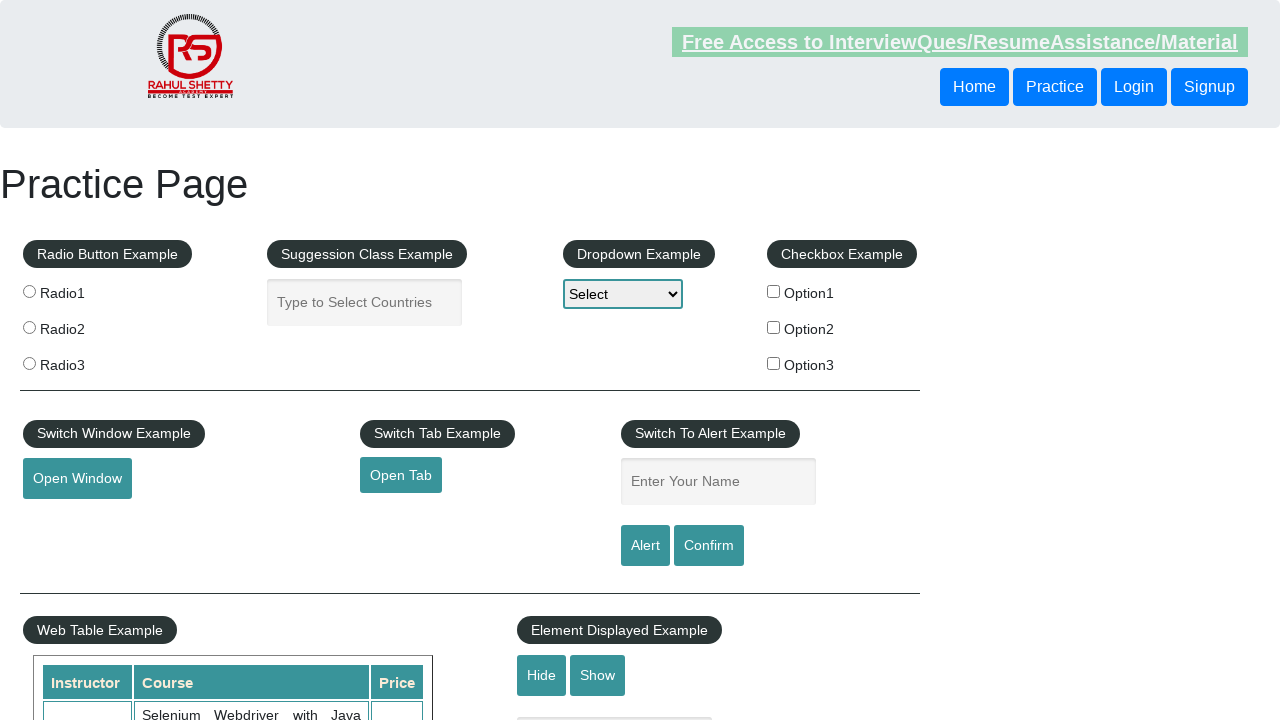

Extracted all values from the 4th column of the table
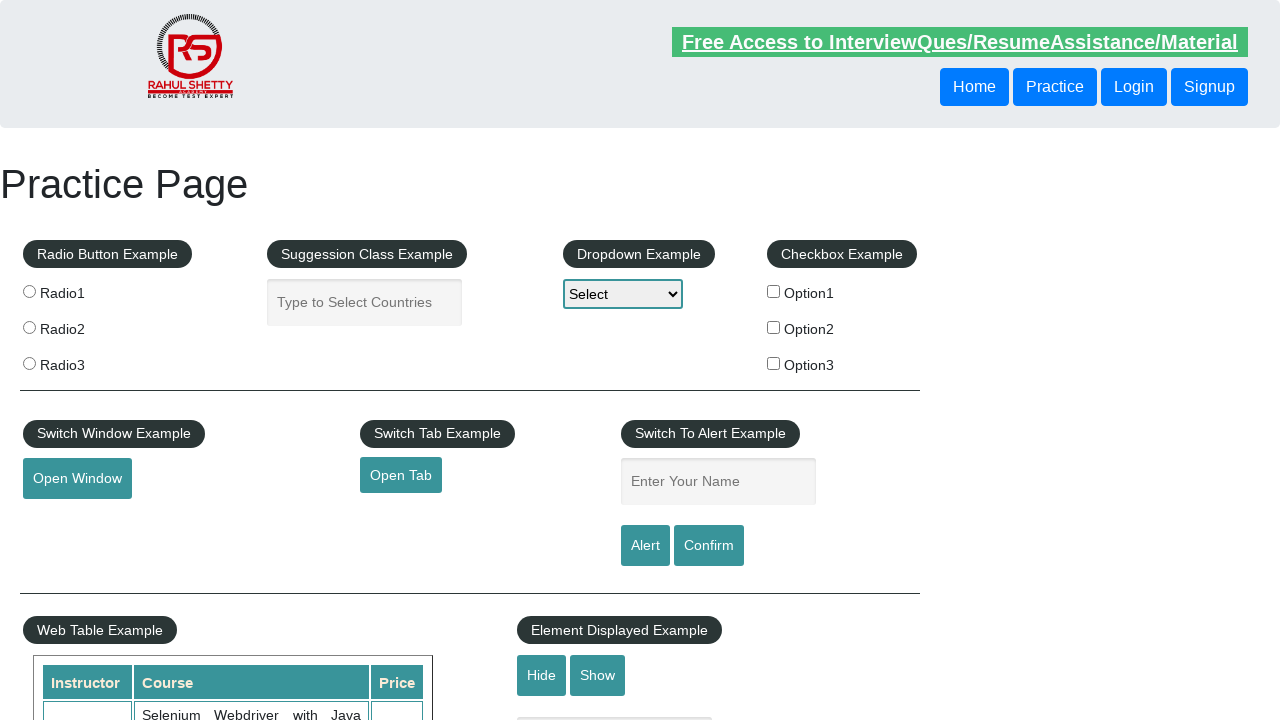

Calculated sum of all column values: 296
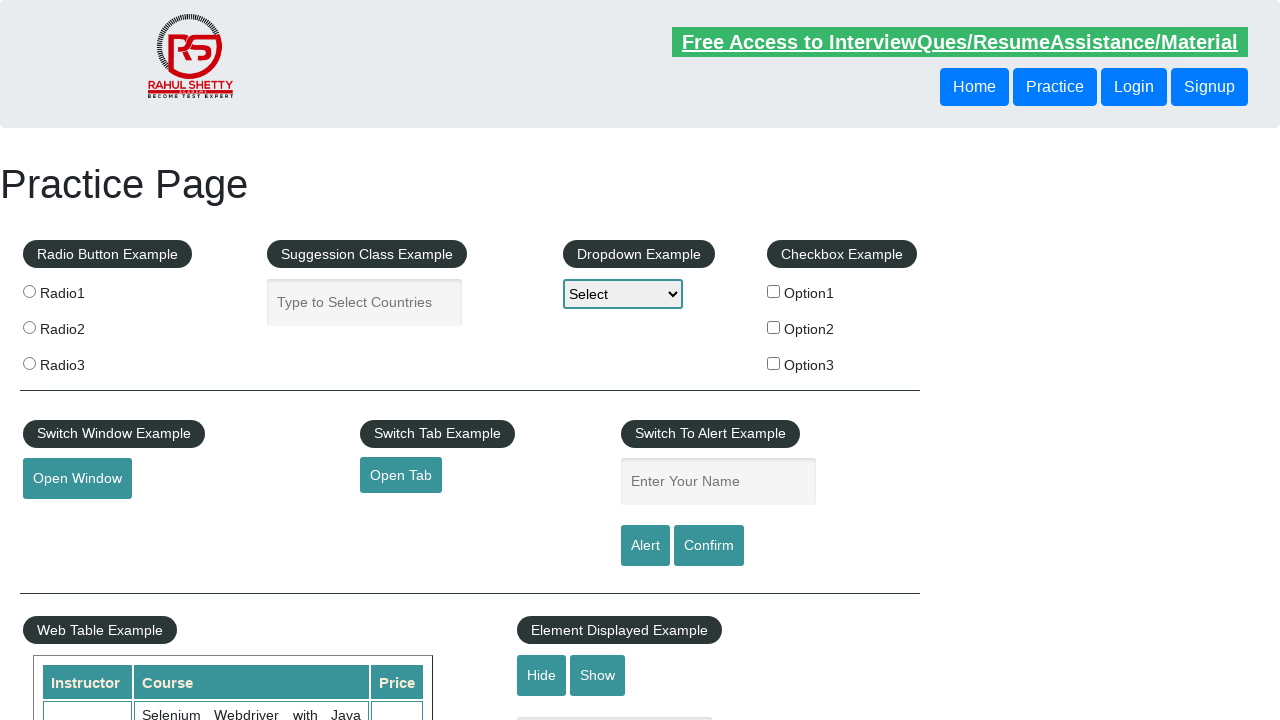

Retrieved displayed total amount text
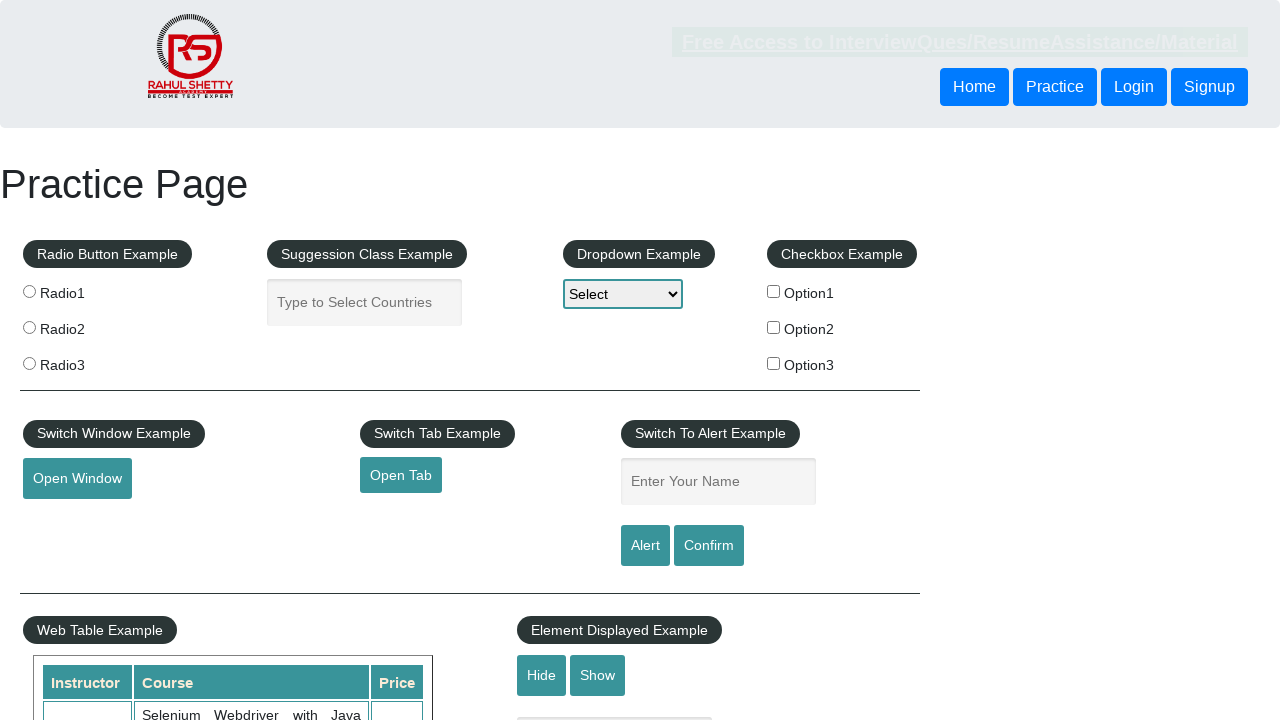

Extracted numeric displayed total: 296
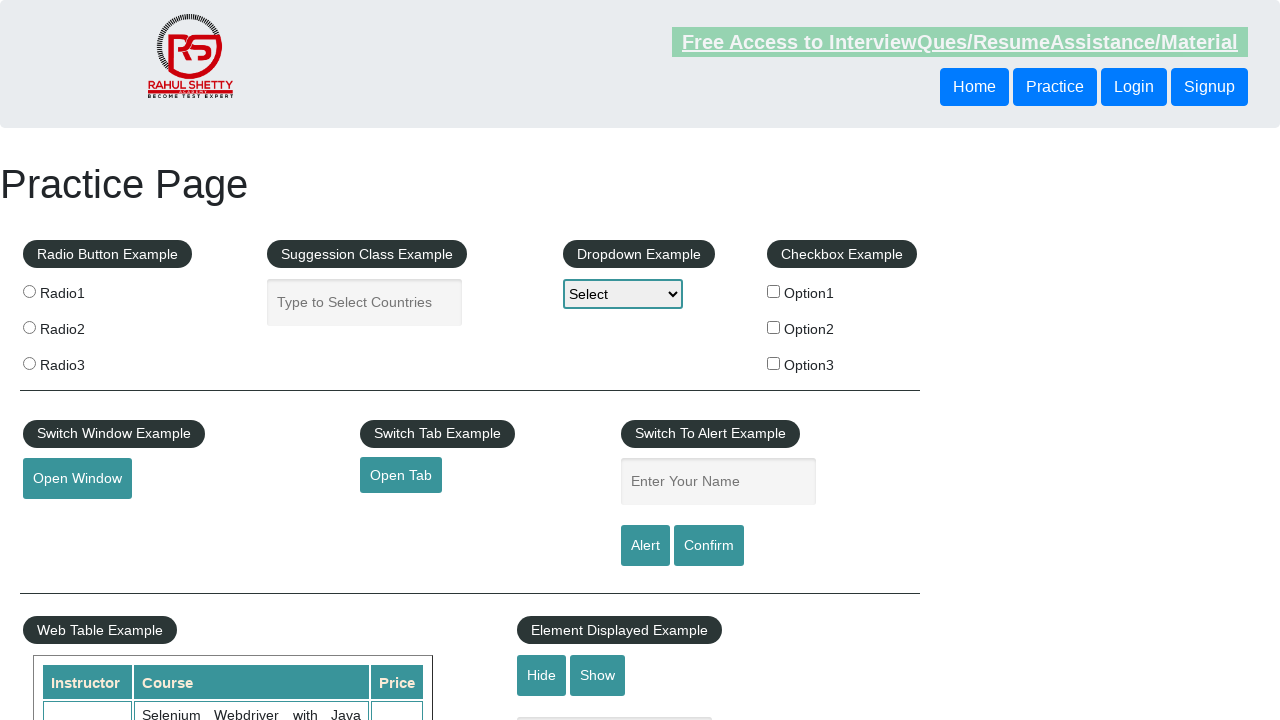

Verified that calculated sum 296 matches displayed total 296
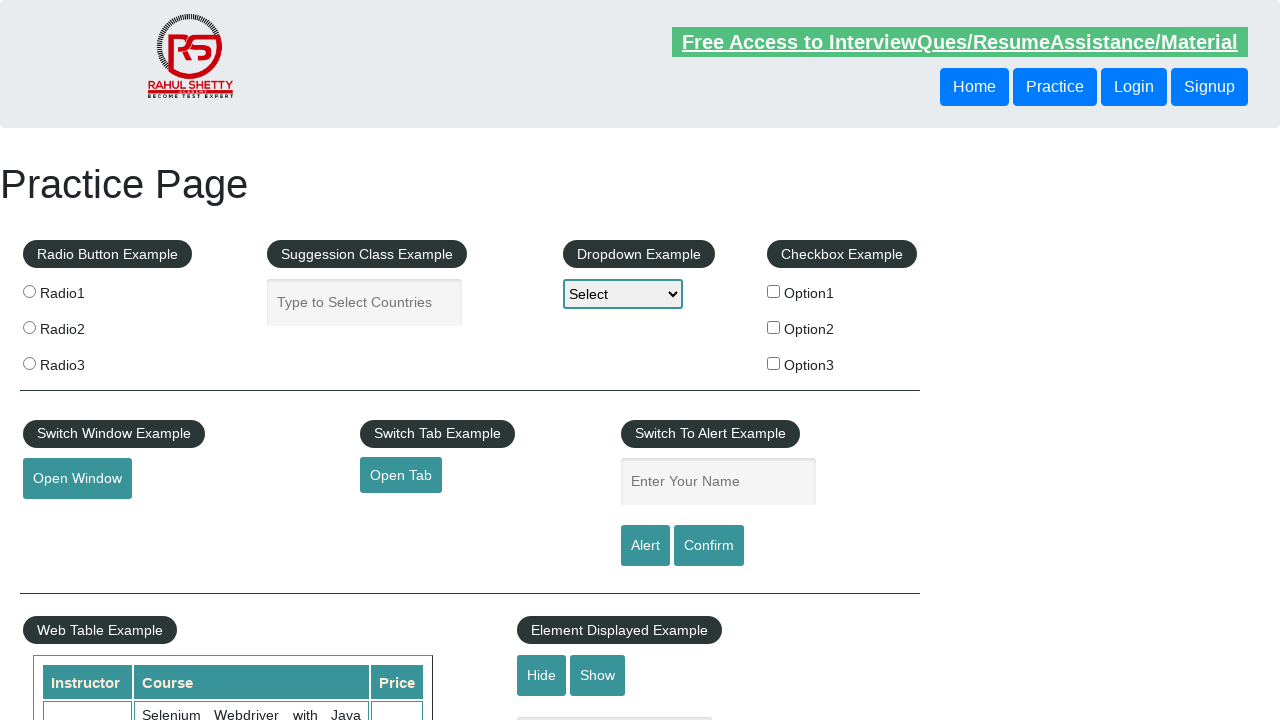

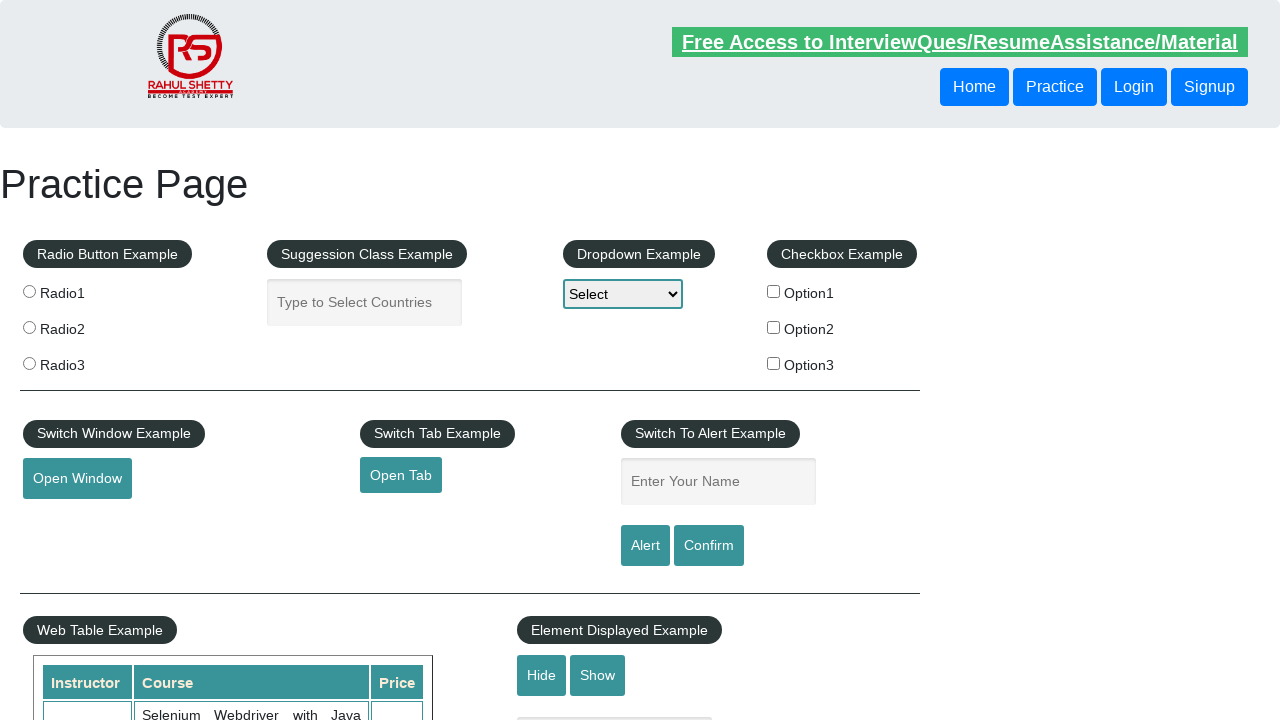